Navigates through xkcd comics using the next button and verifies comic titles

Starting URL: https://xkcd.com/1663/

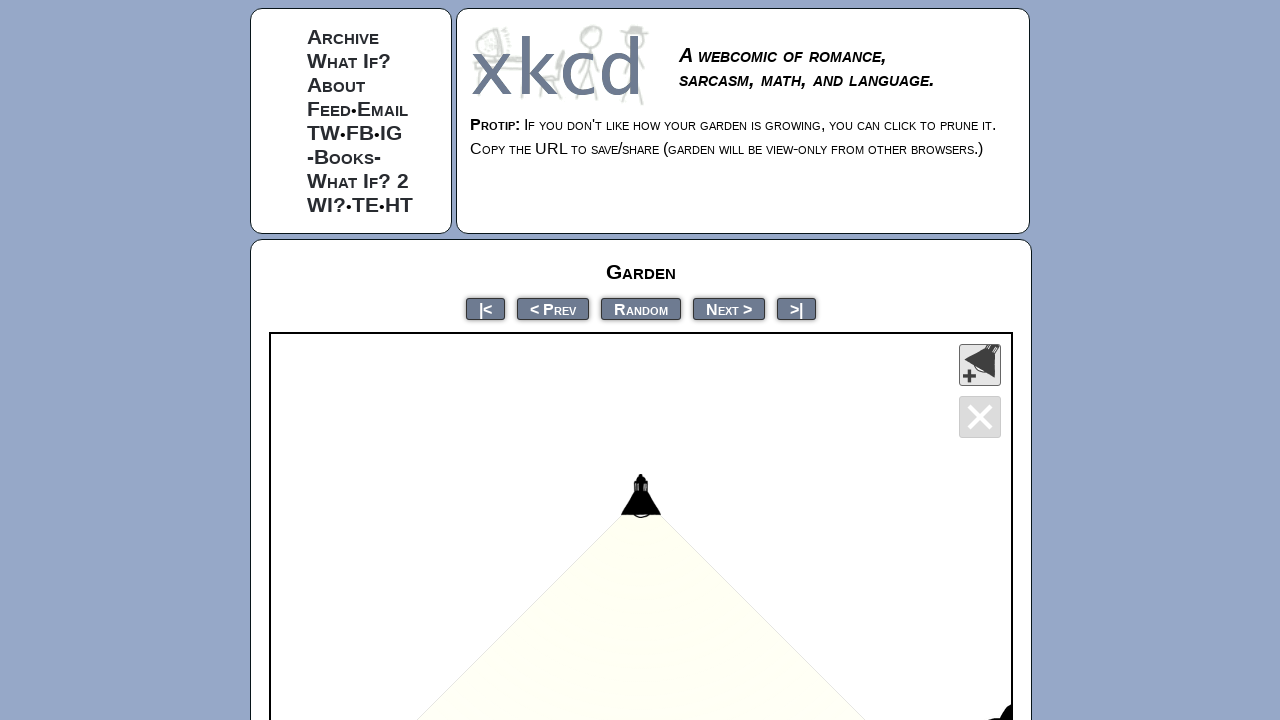

Verified initial comic title 'Garden' loaded
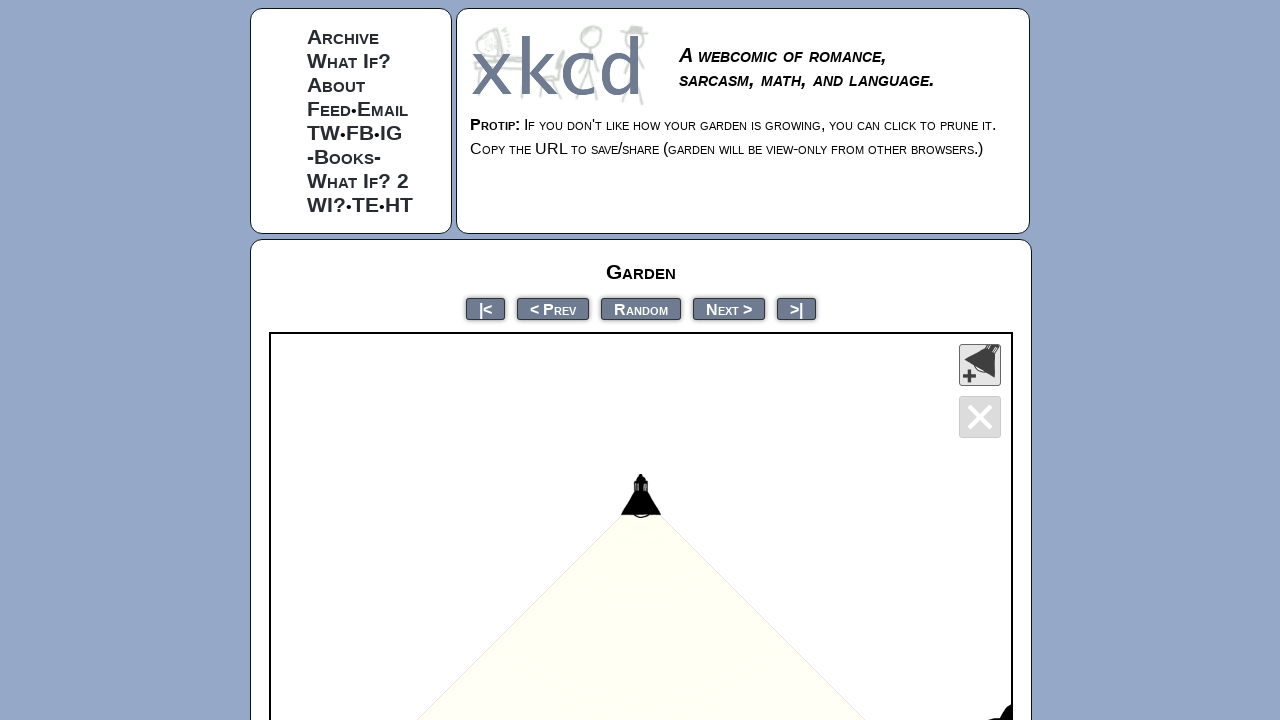

Clicked next button to navigate to next comic (iteration 1/4) at (729, 308) on a[rel="next"]
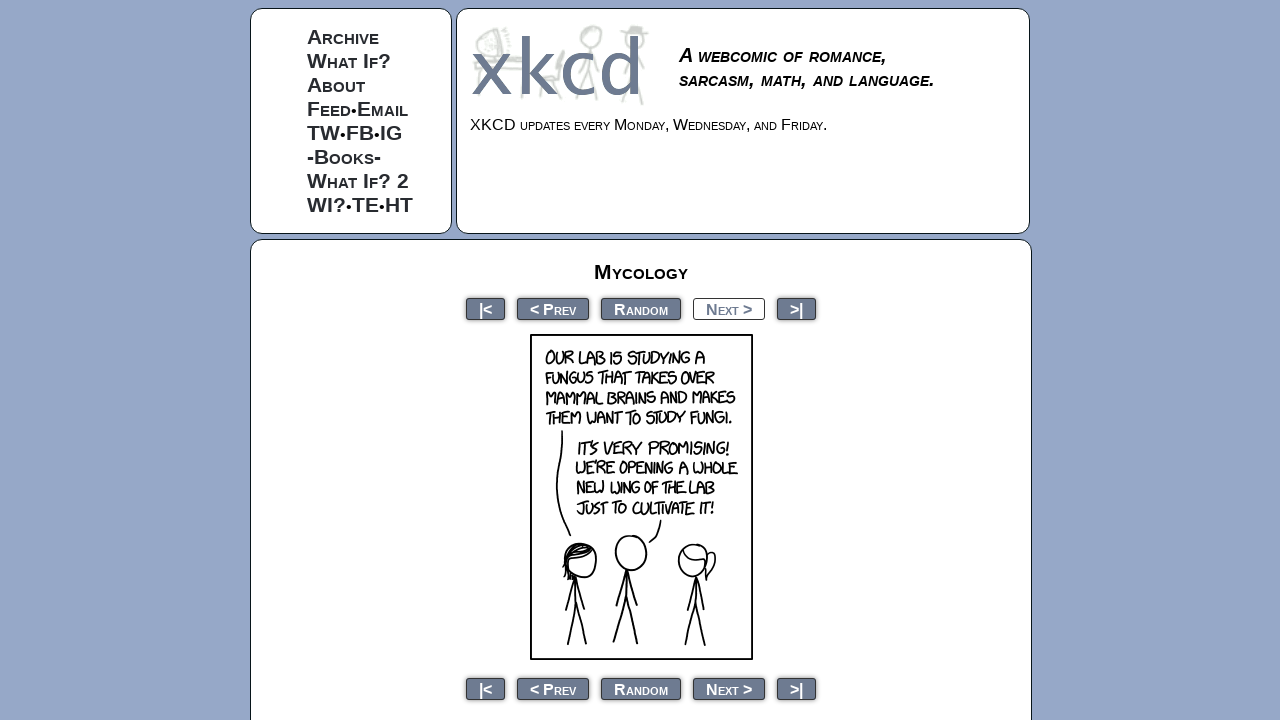

Clicked next button to navigate to next comic (iteration 2/4) at (729, 308) on a[rel="next"]
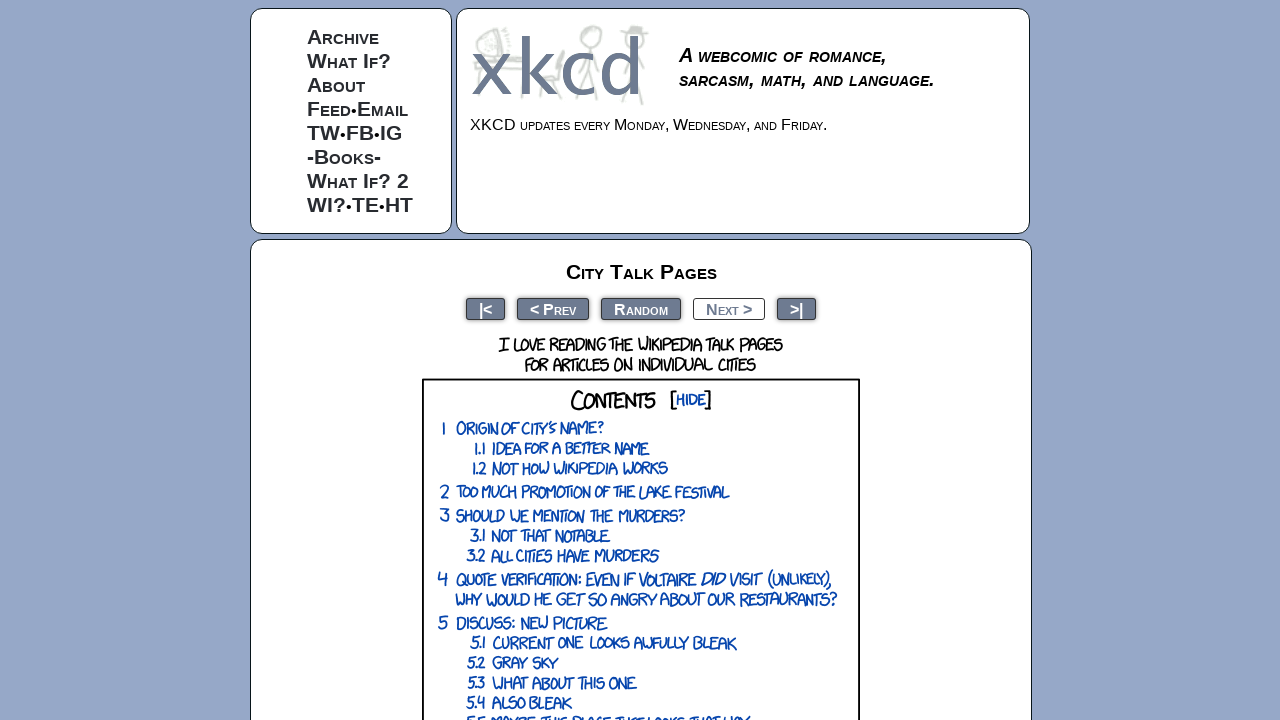

Clicked next button to navigate to next comic (iteration 3/4) at (729, 308) on a[rel="next"]
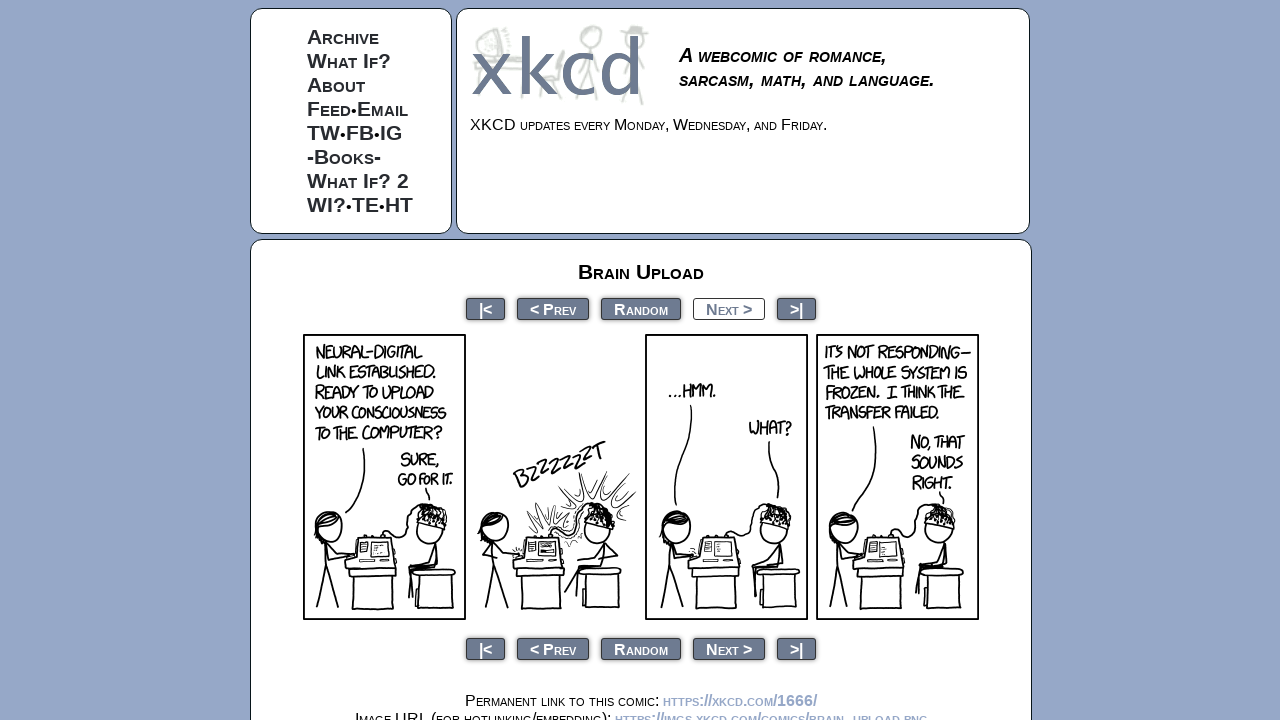

Clicked next button to navigate to next comic (iteration 4/4) at (729, 308) on a[rel="next"]
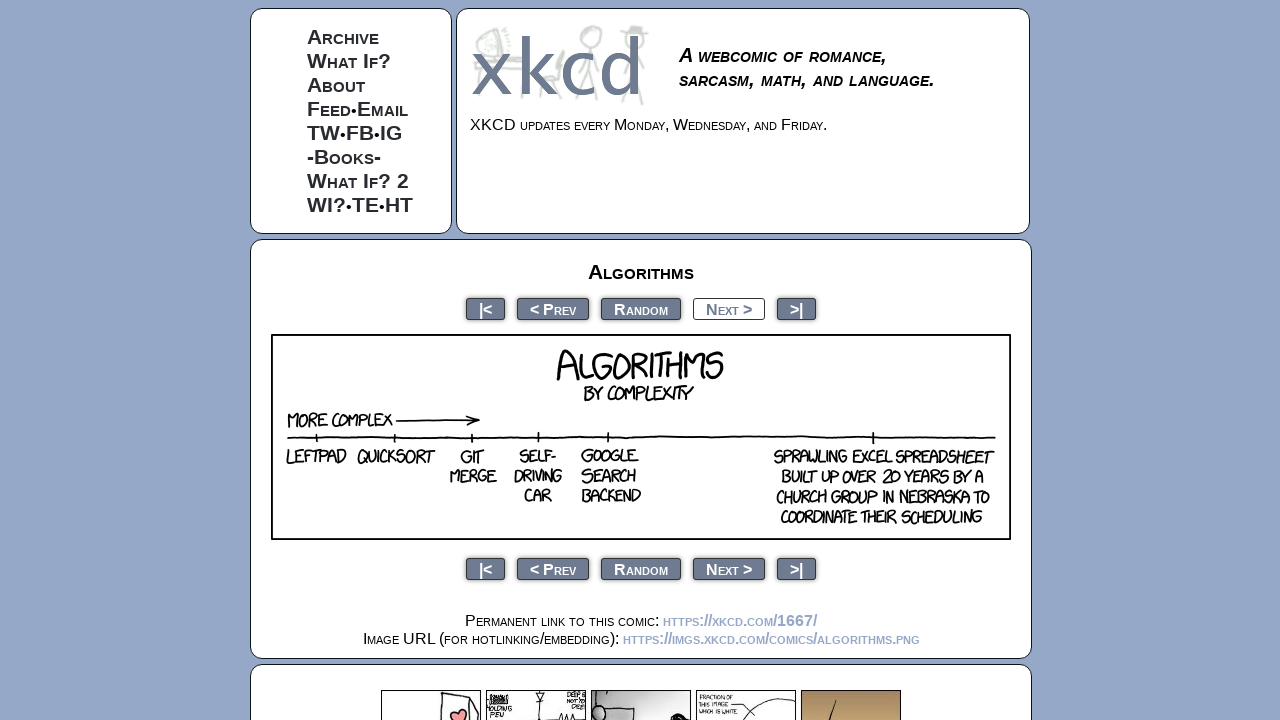

Verified final comic title 'Algorithms' after navigating through 4 comics
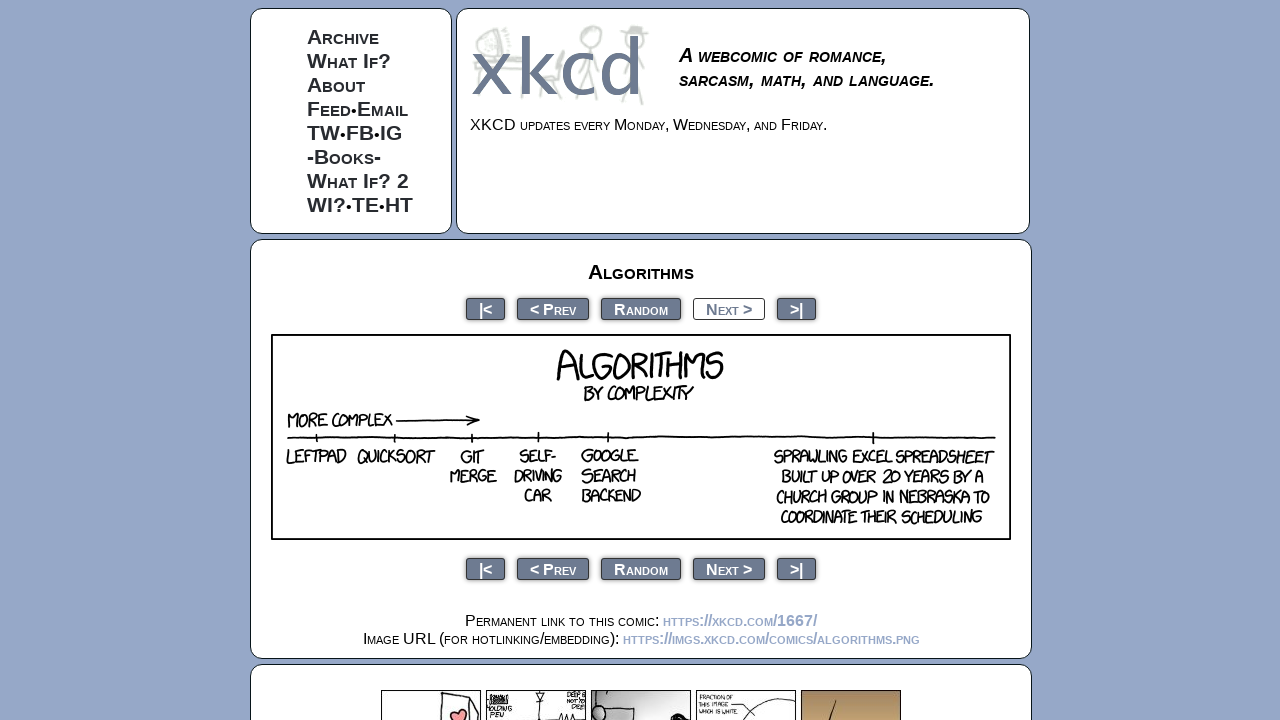

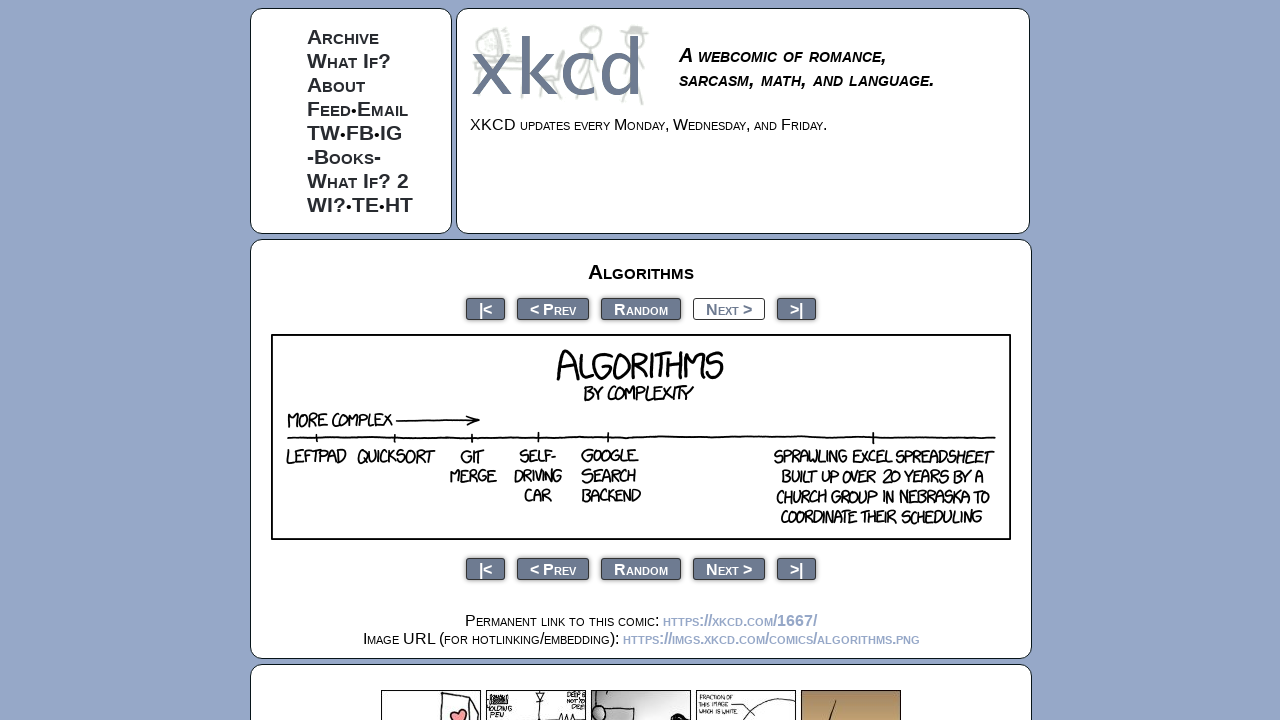